Tests adding todo items to the list by filling the input and pressing Enter, verifying items appear in the list.

Starting URL: https://demo.playwright.dev/todomvc

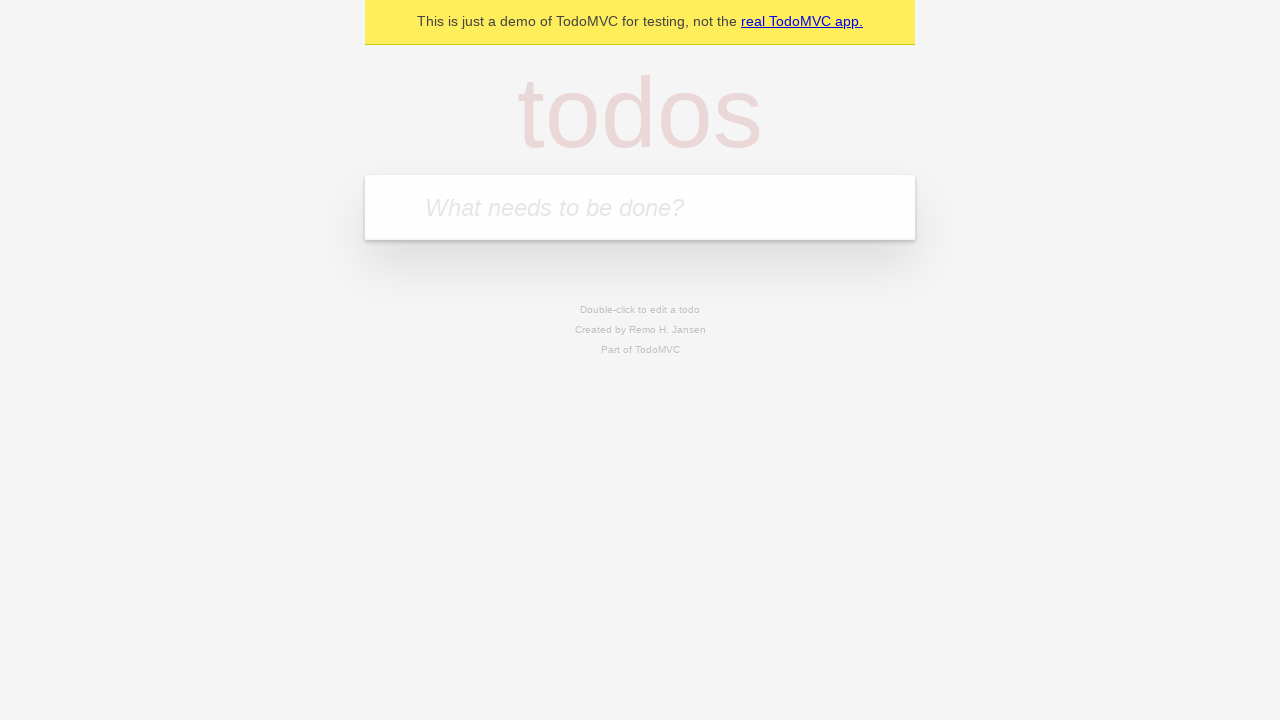

Filled todo input with 'buy some cheese' on internal:attr=[placeholder="What needs to be done?"i]
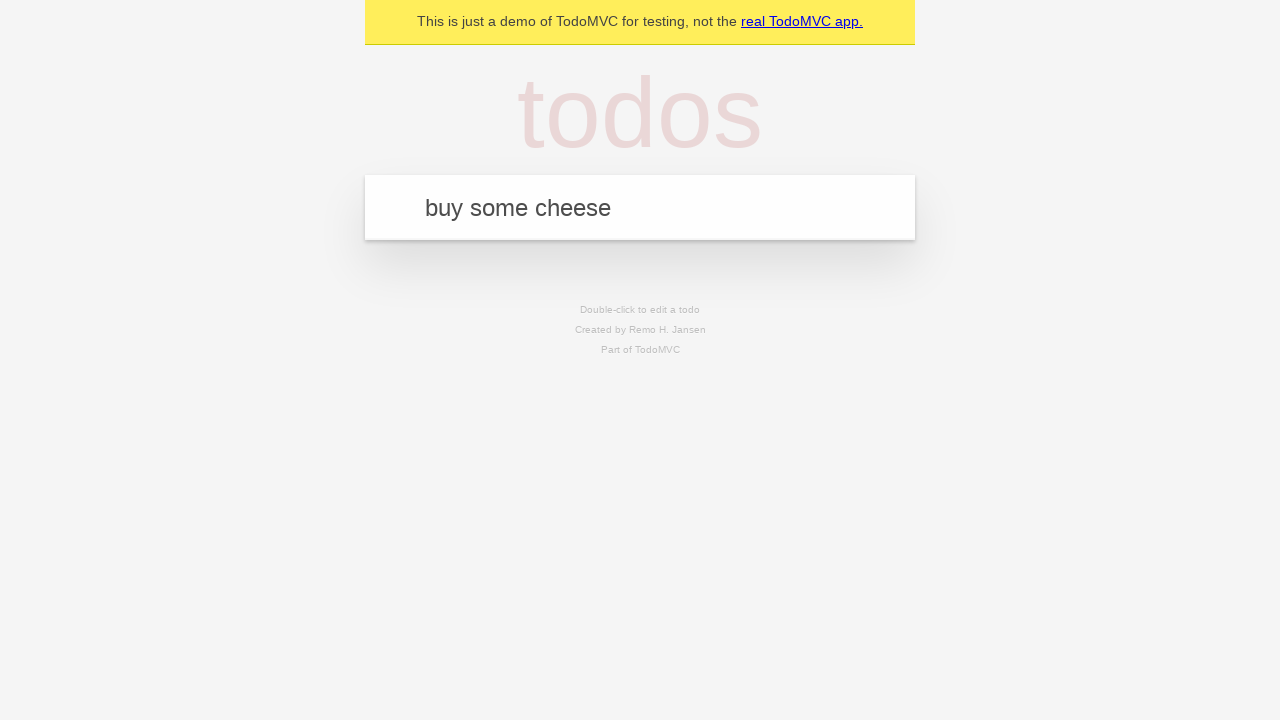

Pressed Enter to add first todo item on internal:attr=[placeholder="What needs to be done?"i]
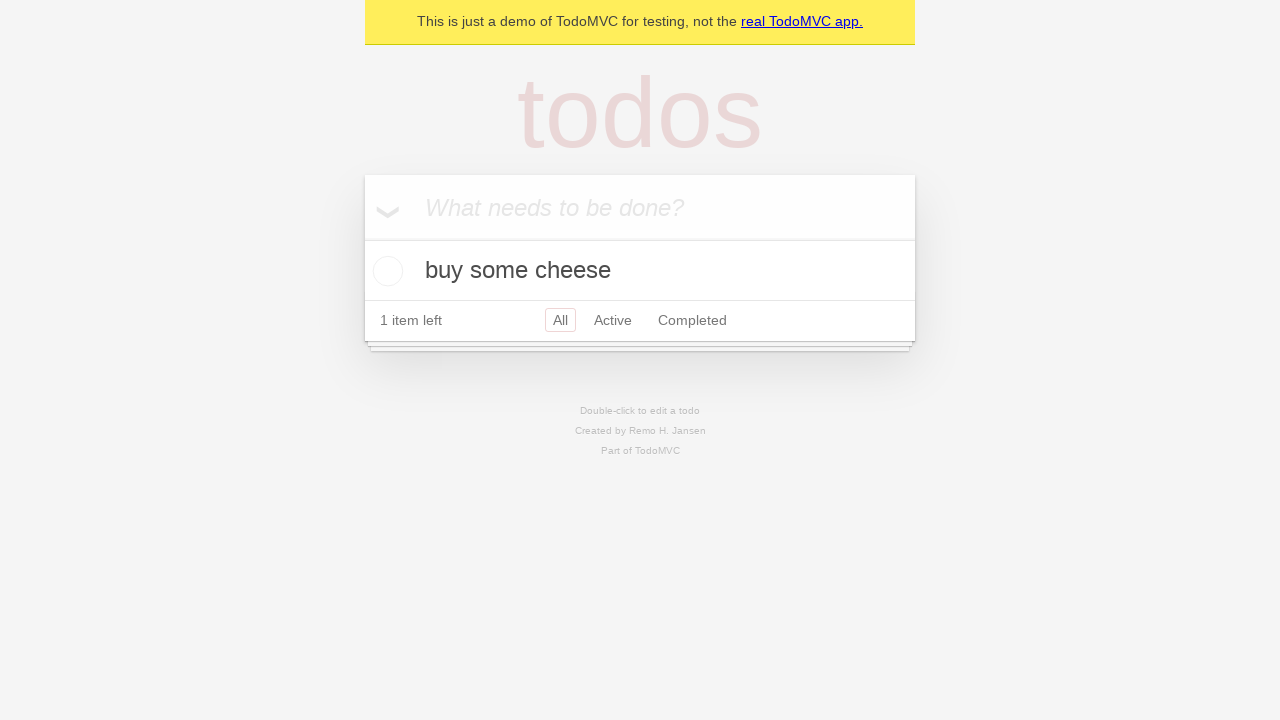

First todo item appeared in the list
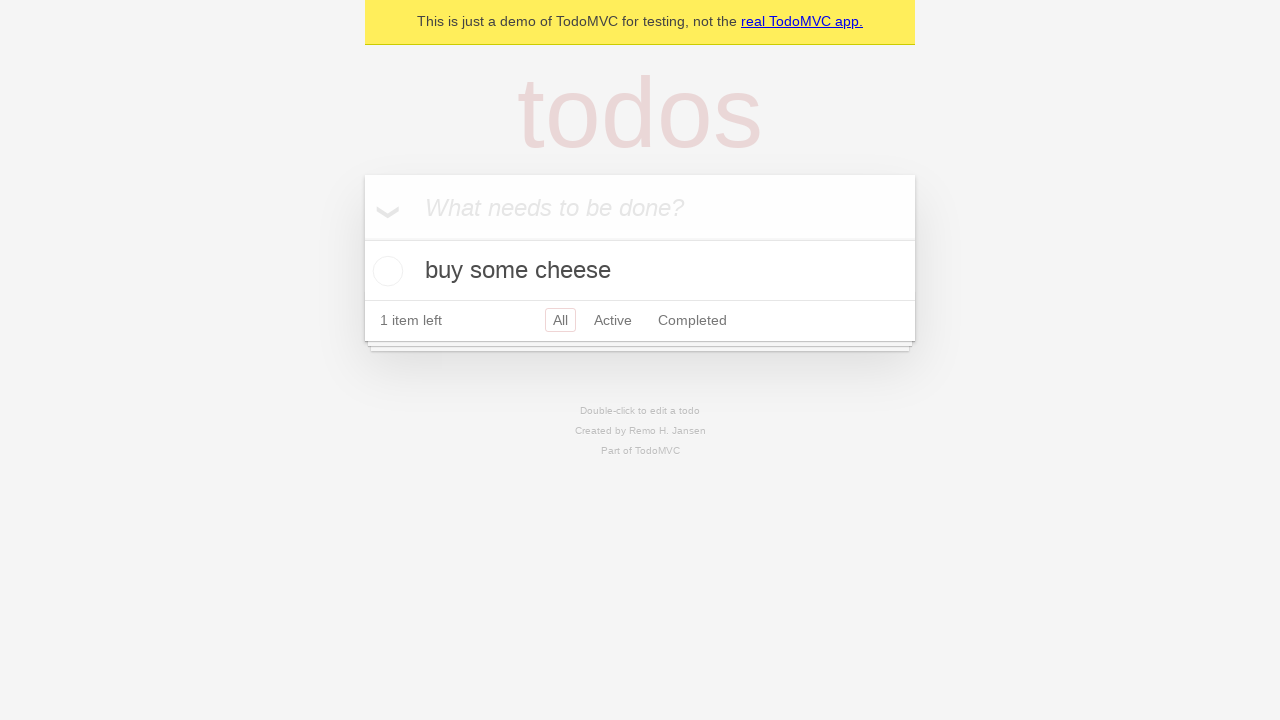

Filled todo input with 'feed the cat' on internal:attr=[placeholder="What needs to be done?"i]
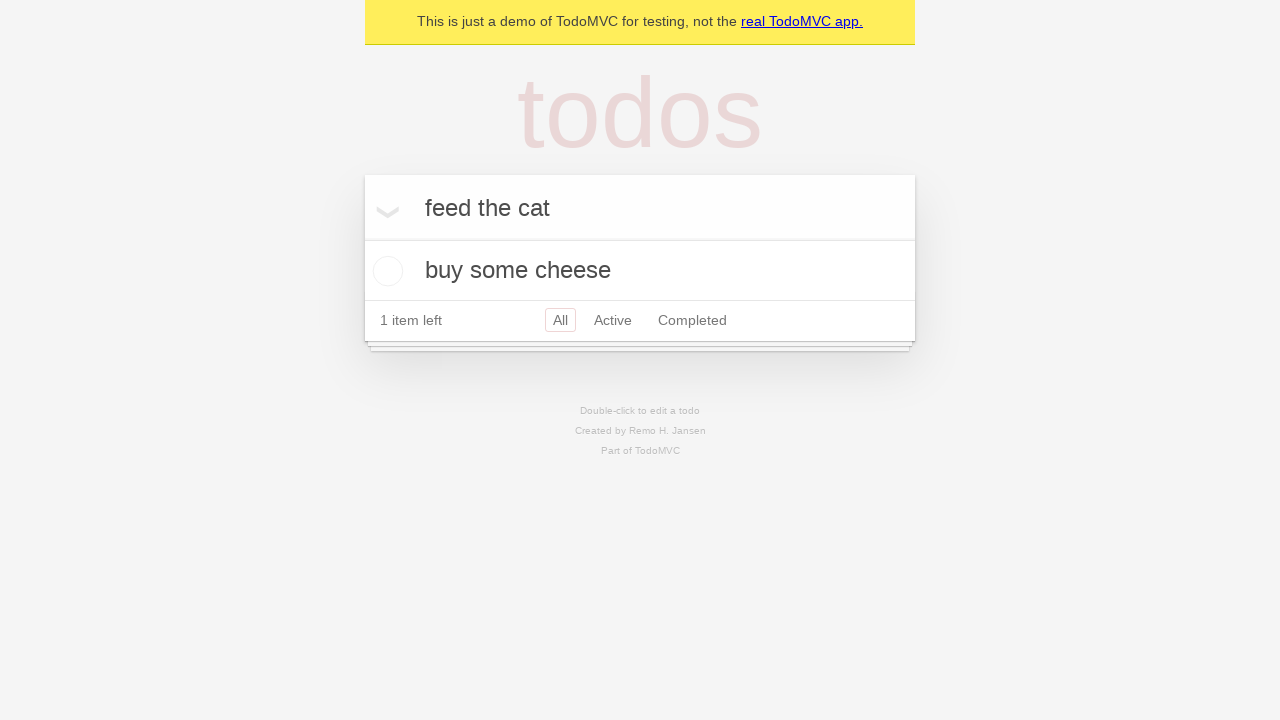

Pressed Enter to add second todo item on internal:attr=[placeholder="What needs to be done?"i]
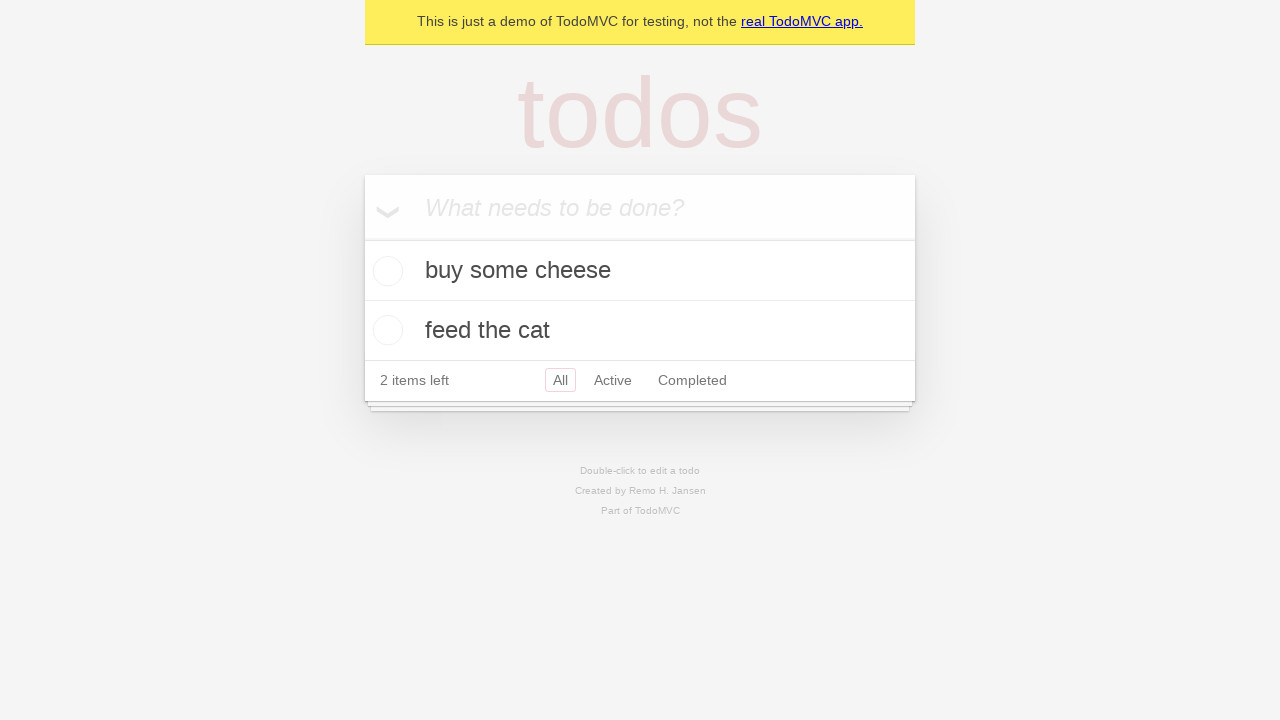

Verified both todo items are present in the list
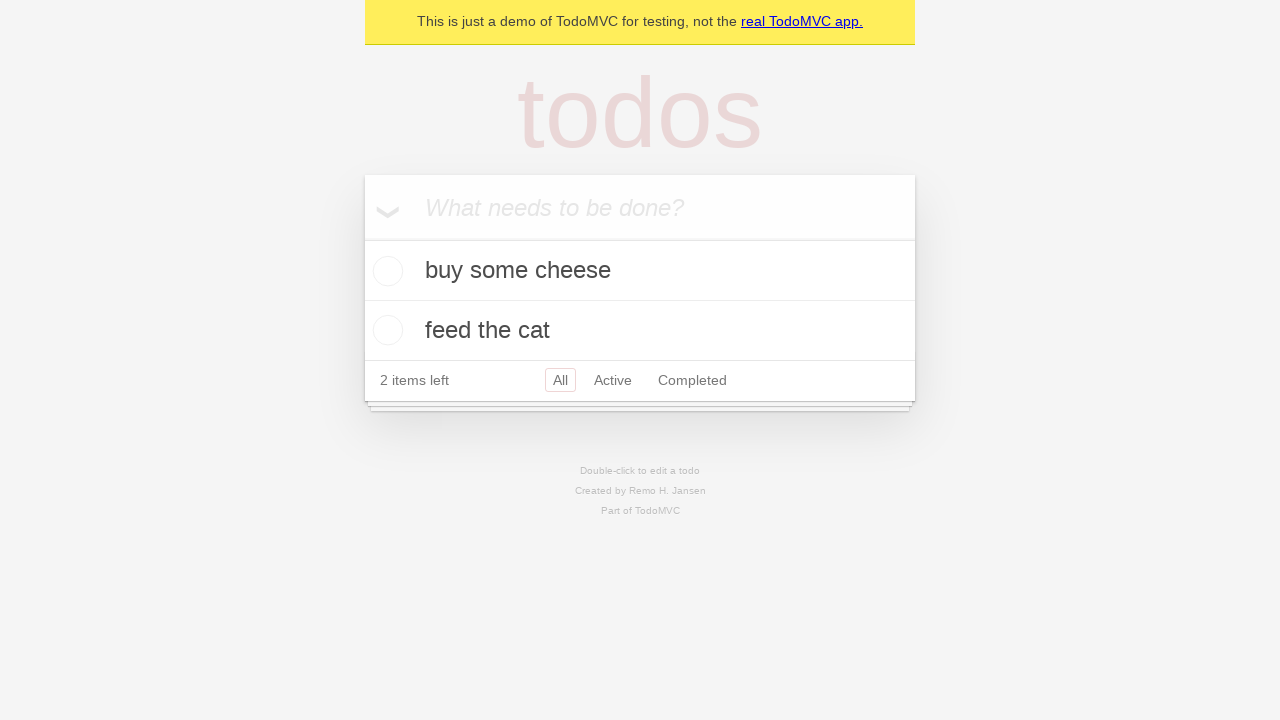

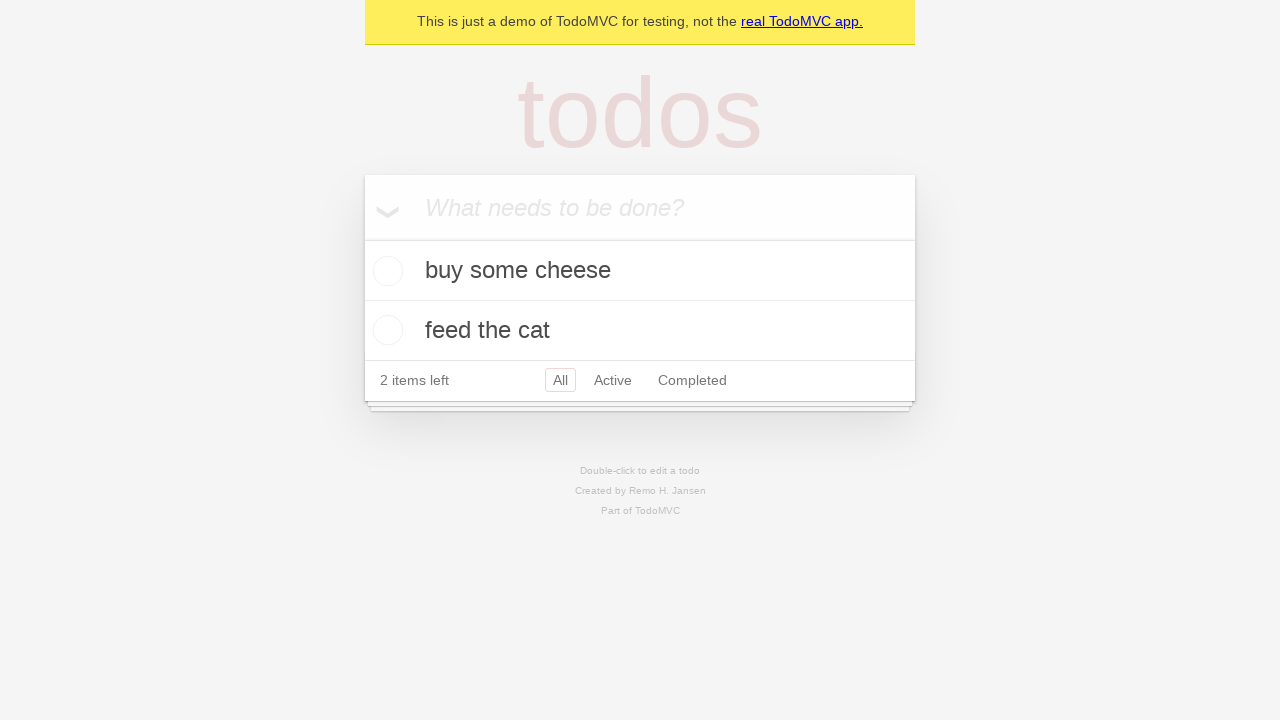